Tests GitHub advanced search form by filling in search term, repository owner, date filter, and language, then submitting the form and waiting for search results to load.

Starting URL: https://github.com/search/advanced

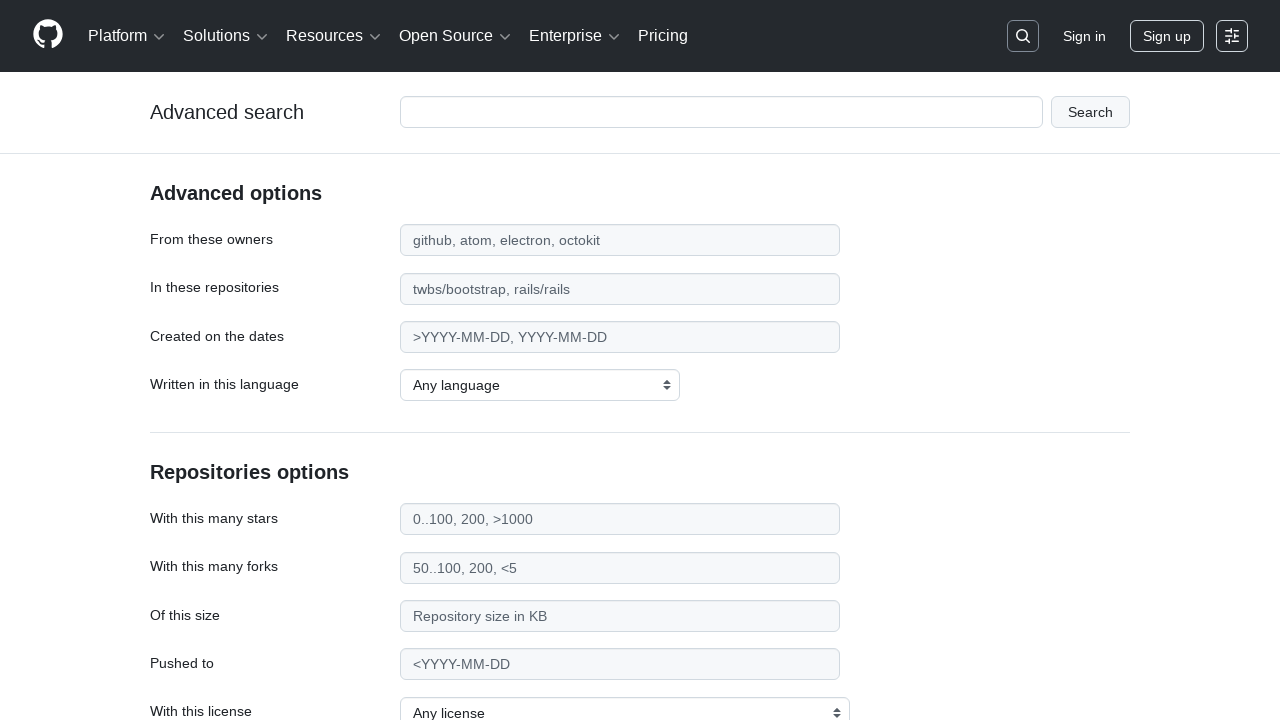

Filled search term field with 'web-scraping' on #adv_code_search input.js-advanced-search-input
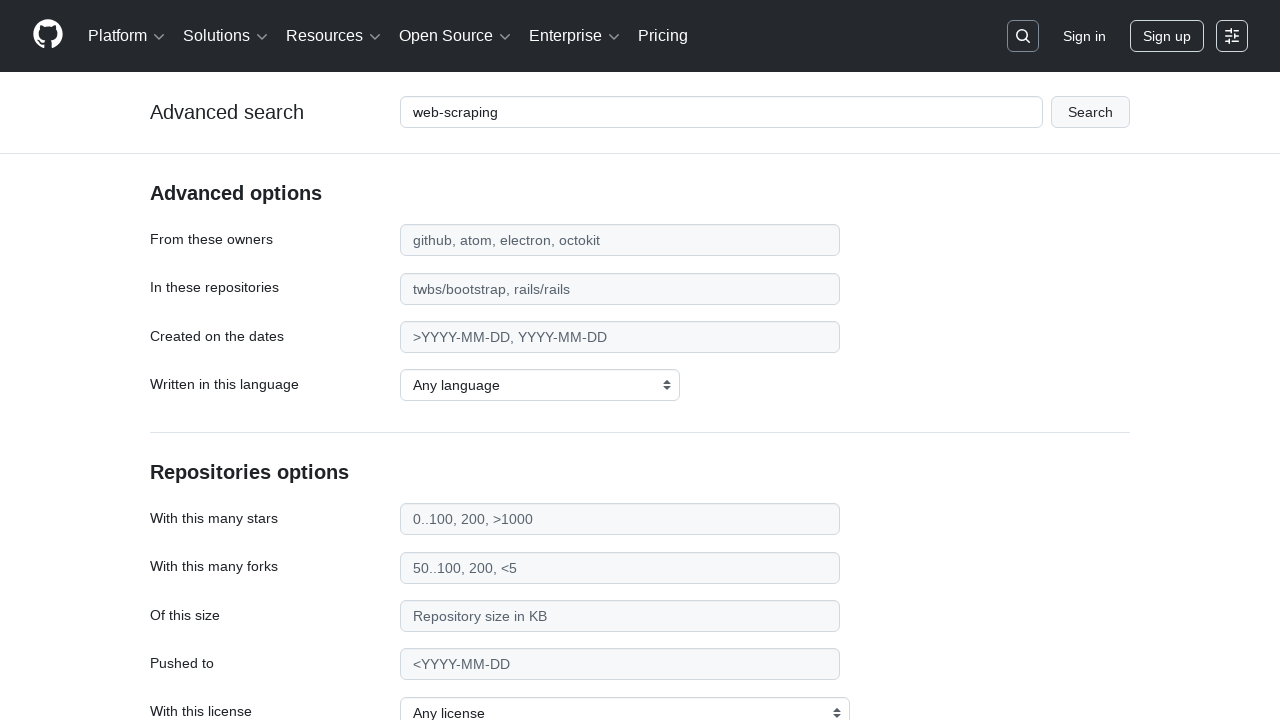

Filled repository owner field with 'microsoft' on #search_from
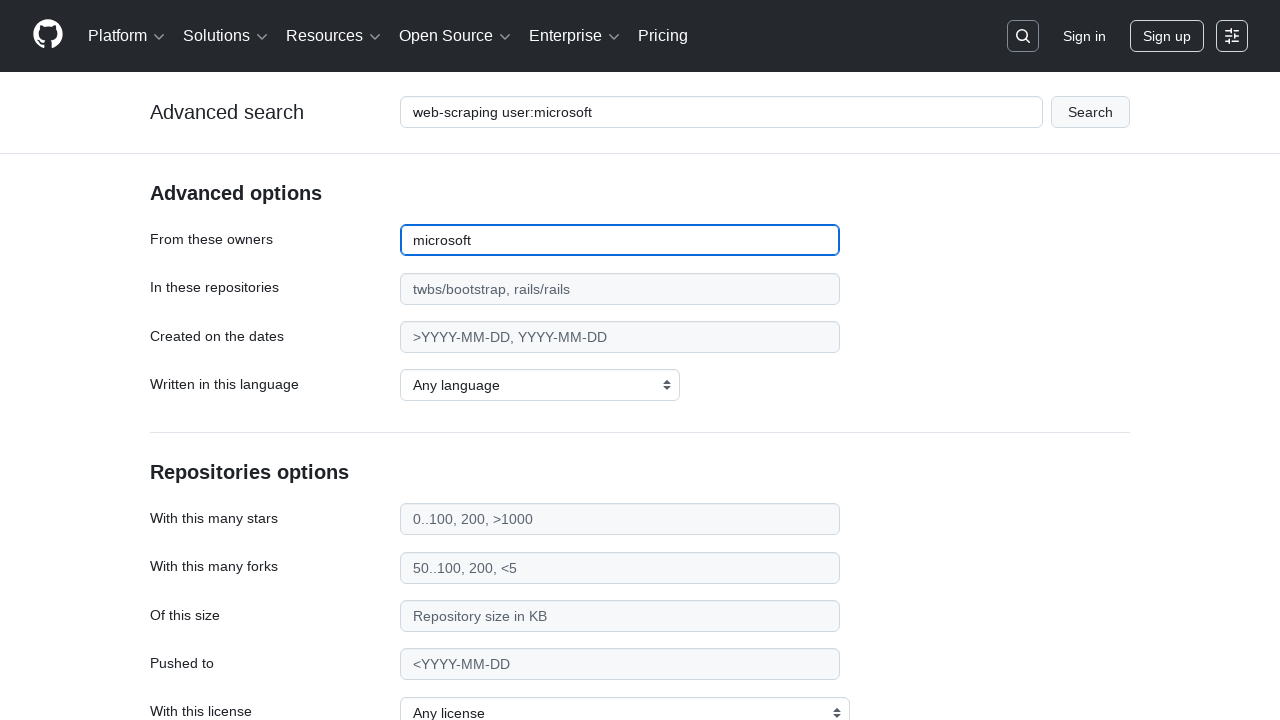

Filled date filter field with '>2020' on #search_date
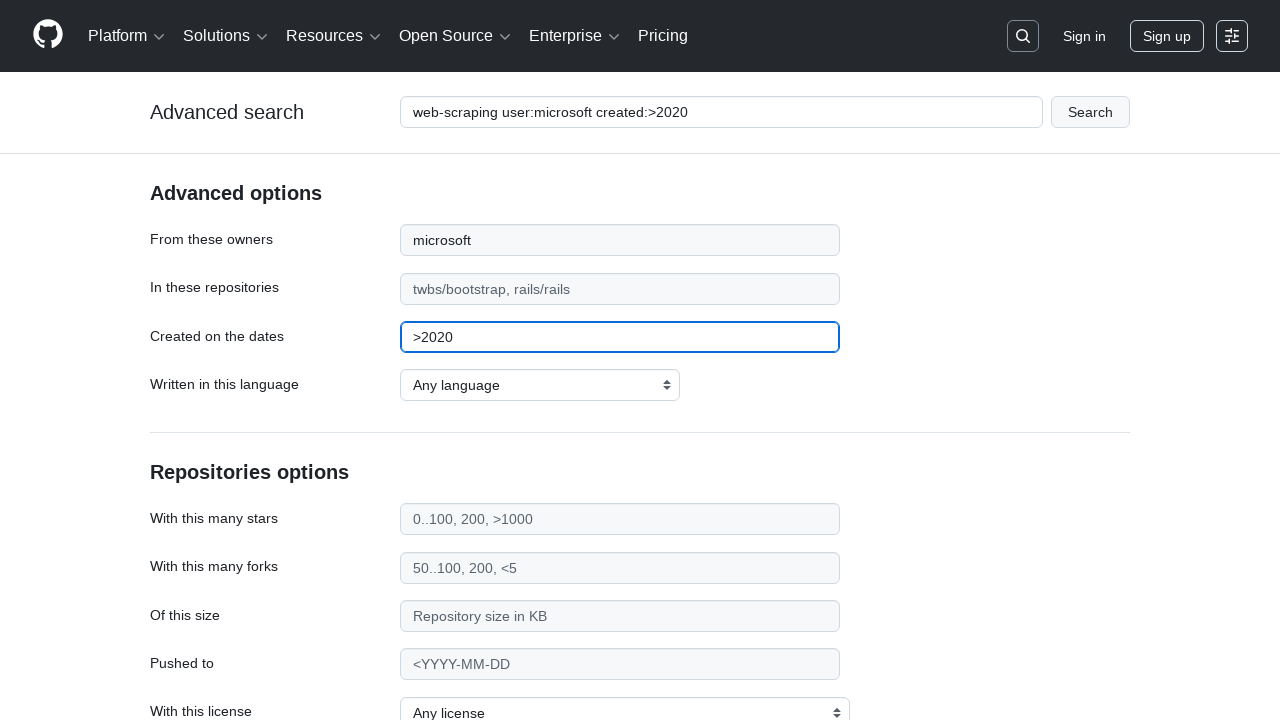

Selected JavaScript as the programming language on select#search_language
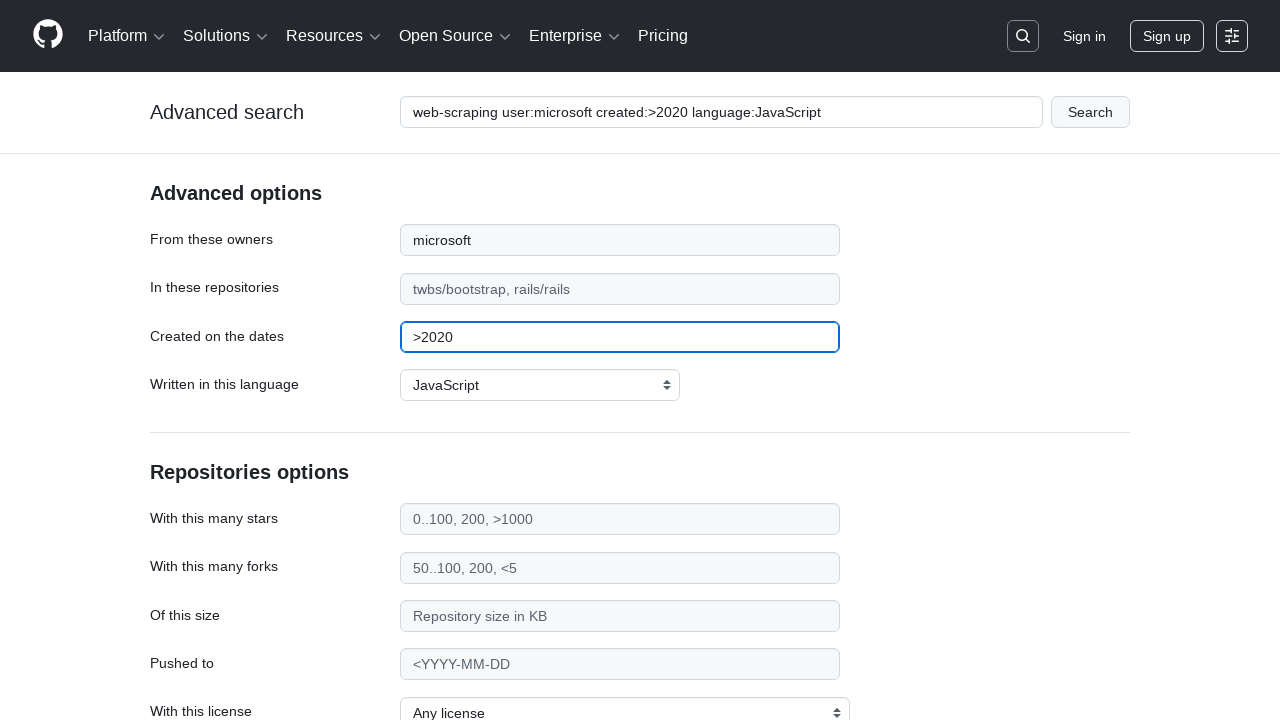

Clicked submit button to execute GitHub advanced search at (1090, 112) on #adv_code_search button[type="submit"]
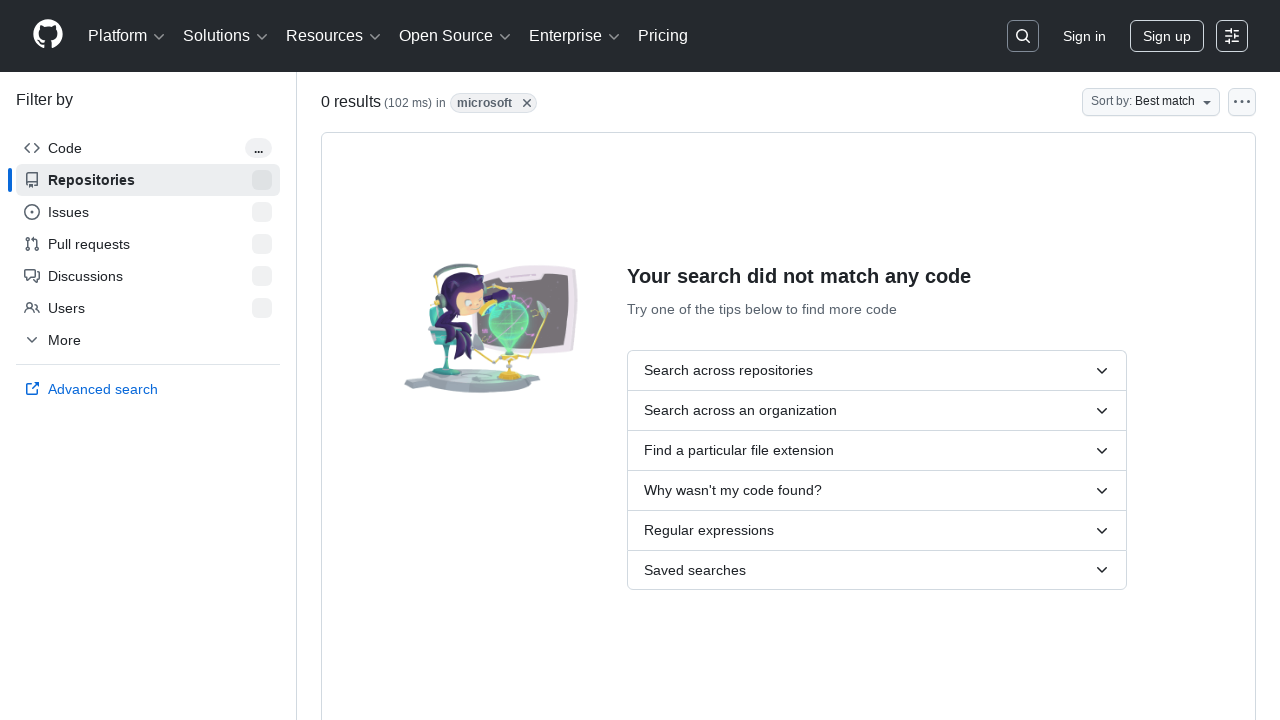

Search results page loaded and network became idle
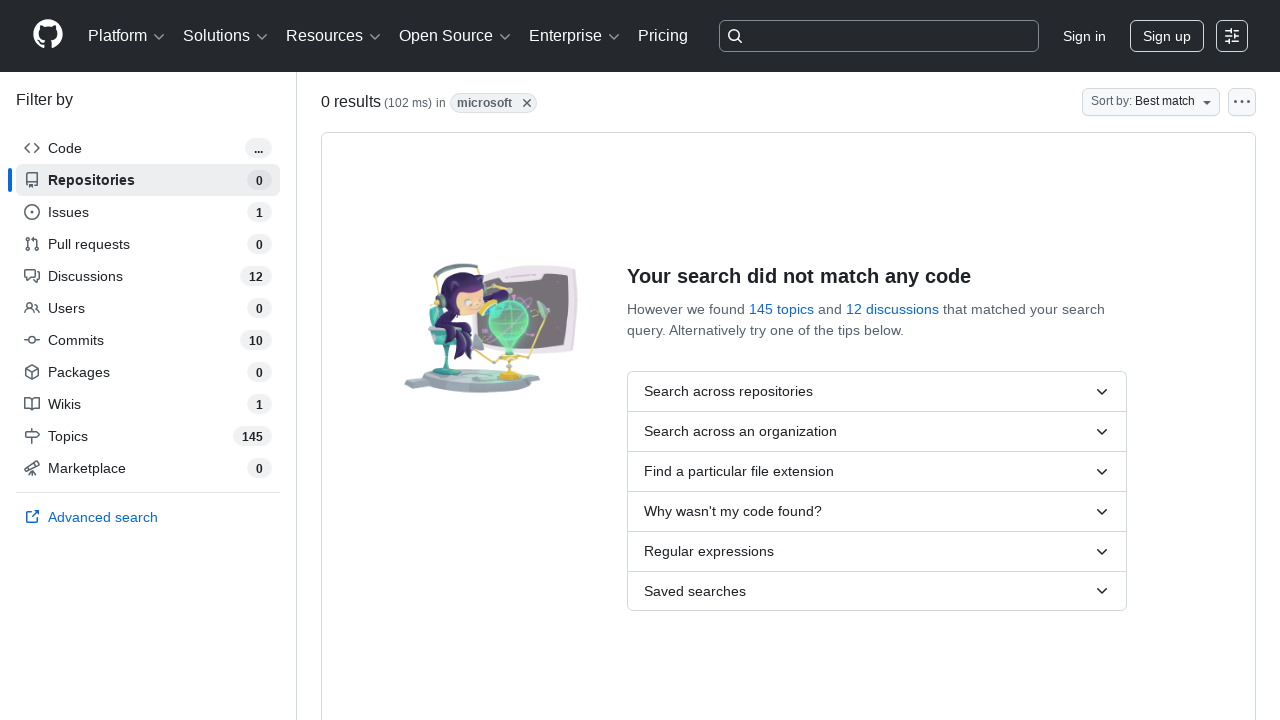

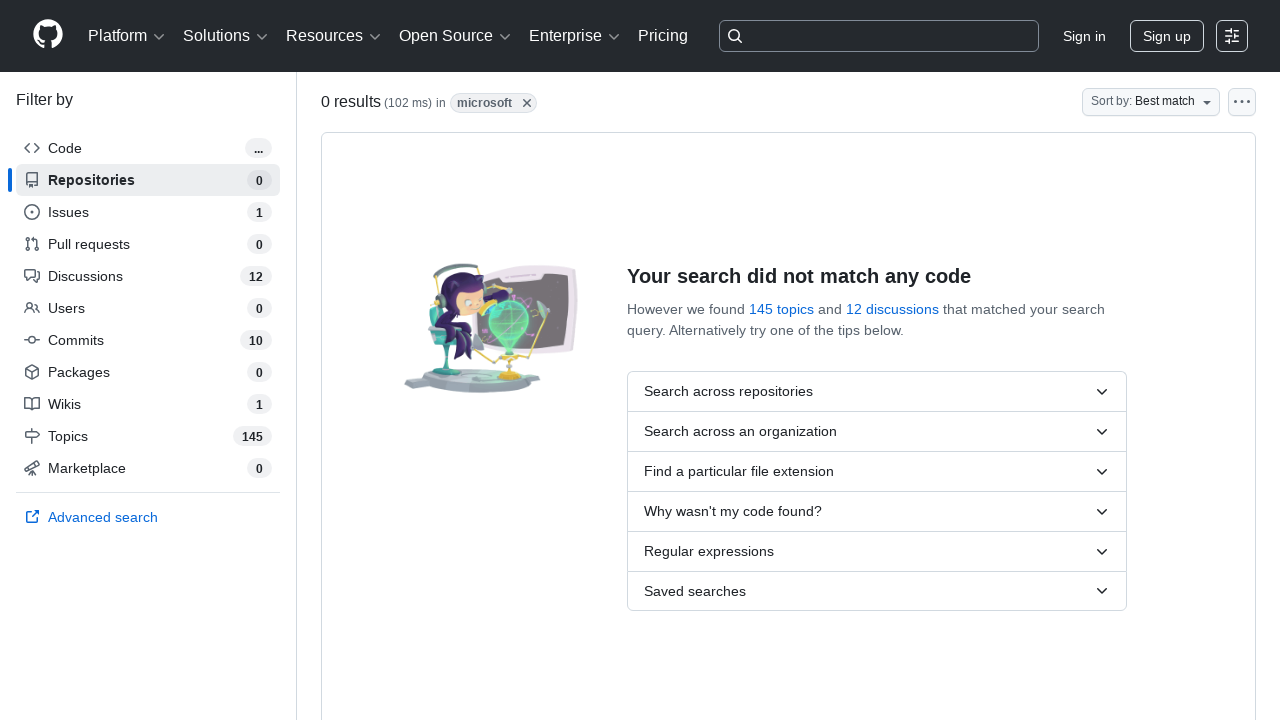